Tests the Oscar Awards Database search functionality by selecting a year range from dropdown menus and clicking the search button to retrieve award nominations for the specified years.

Starting URL: http://awardsdatabase.oscars.org/

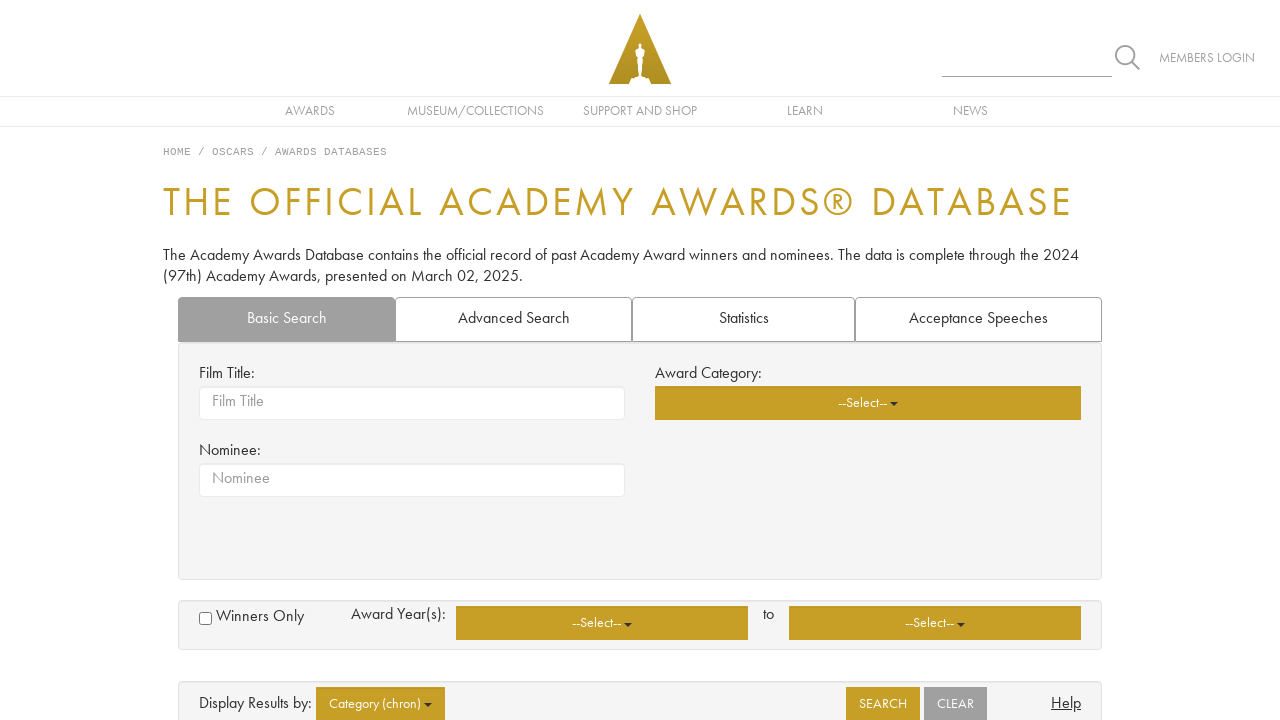

Clicked the 'from year' dropdown button at (602, 623) on div.row-search-delimiters button:nth-of-type(1)
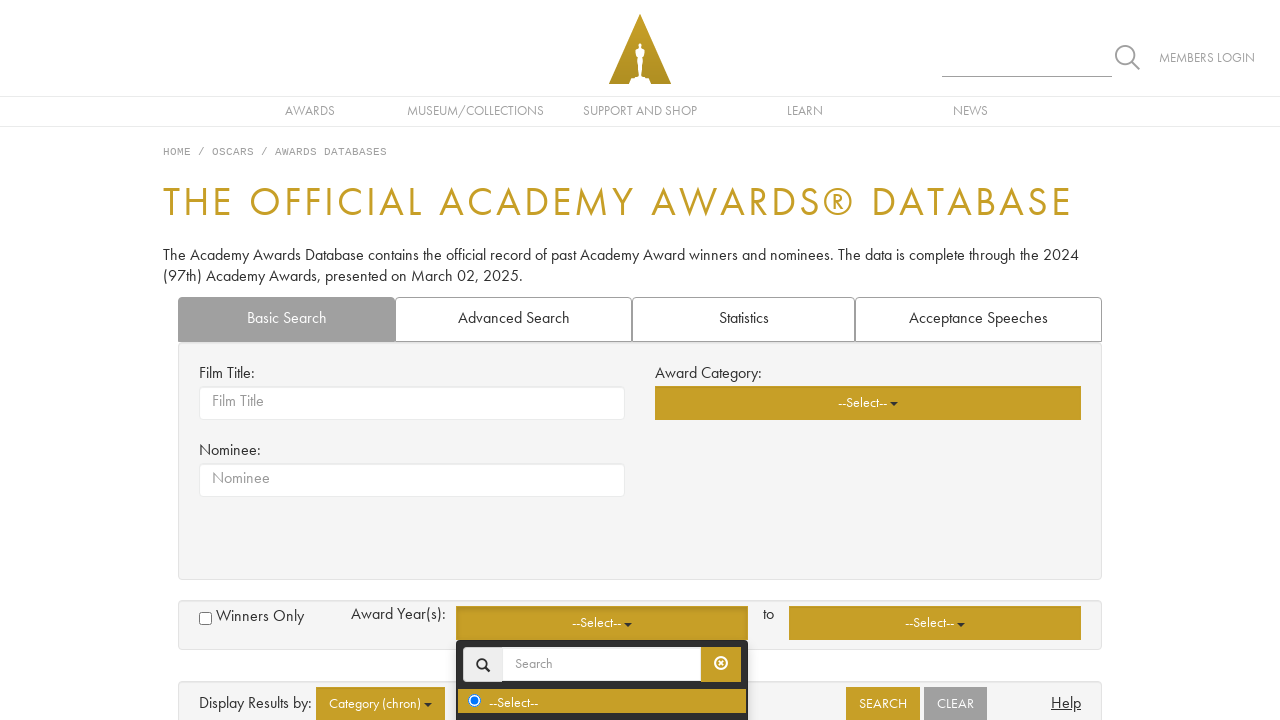

From year dropdown menu items loaded
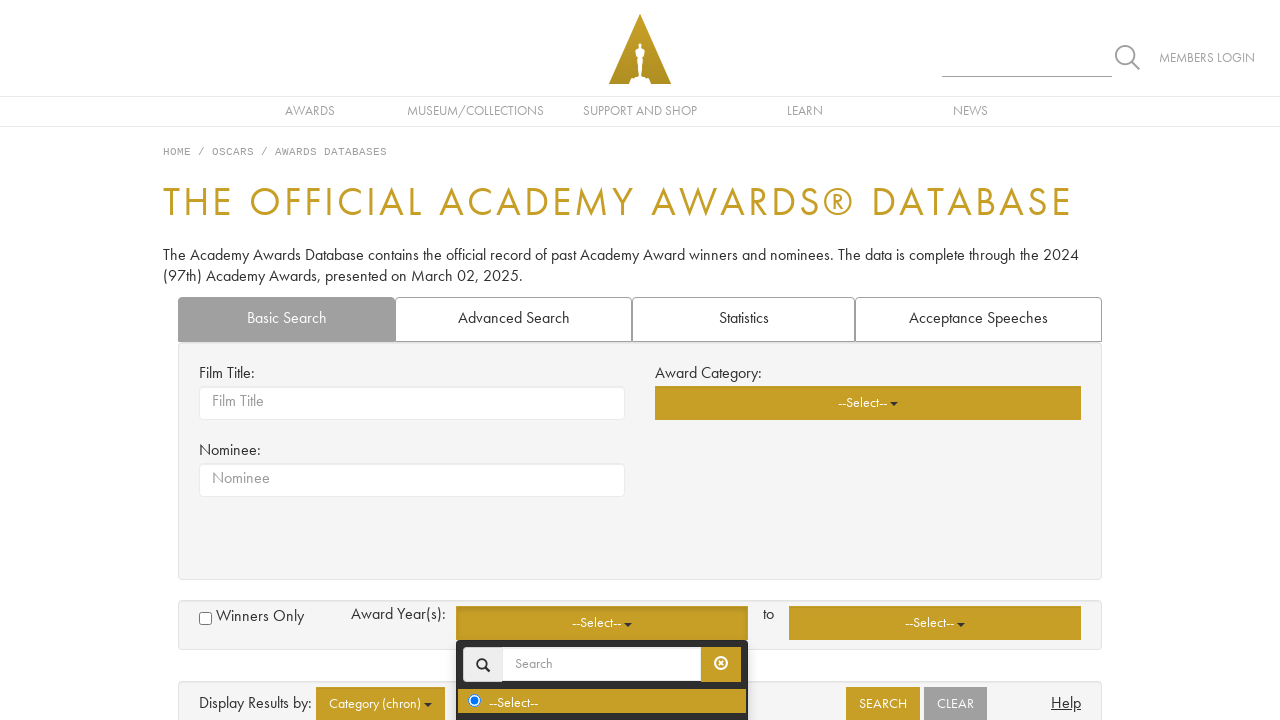

Selected from year: 2018 at (602, 566) on div#basicsearch div.row-search-delimiters div.control-multiselect-showyear:nth-o
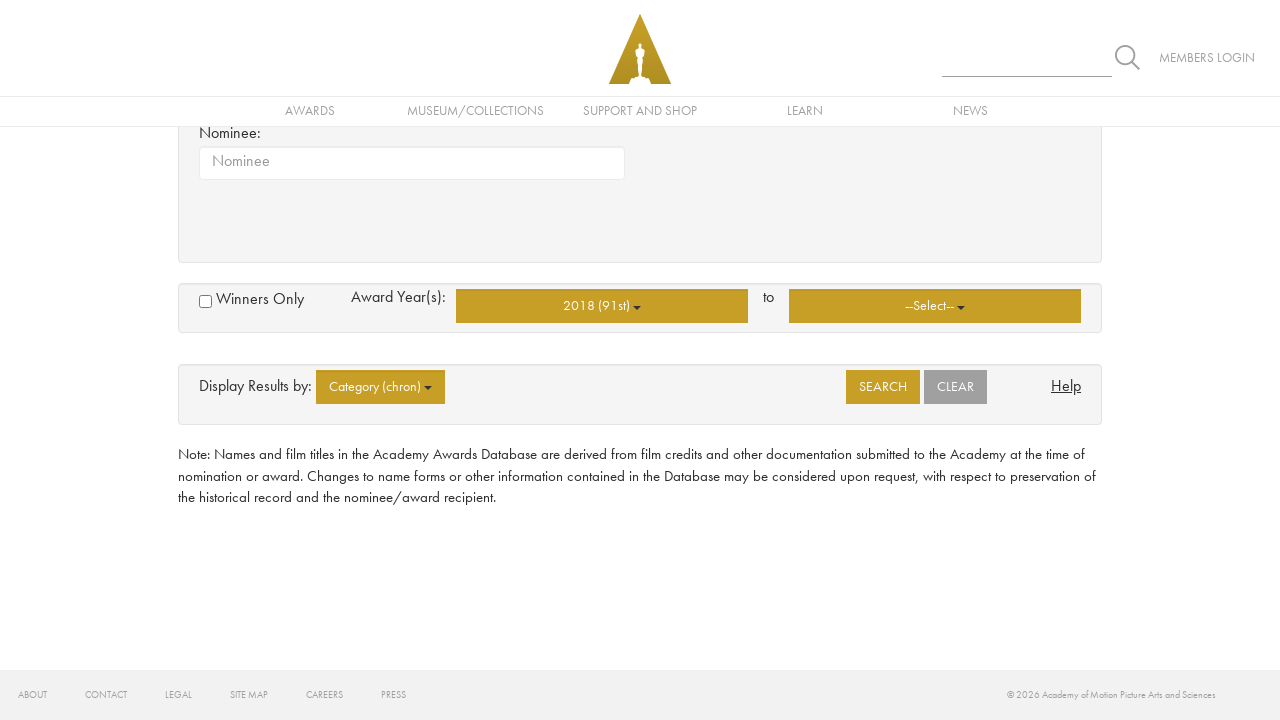

Clicked the 'to year' dropdown button at (935, 306) on div.row-search-delimiters div.control-multiselect-showyear:nth-of-type(2) button
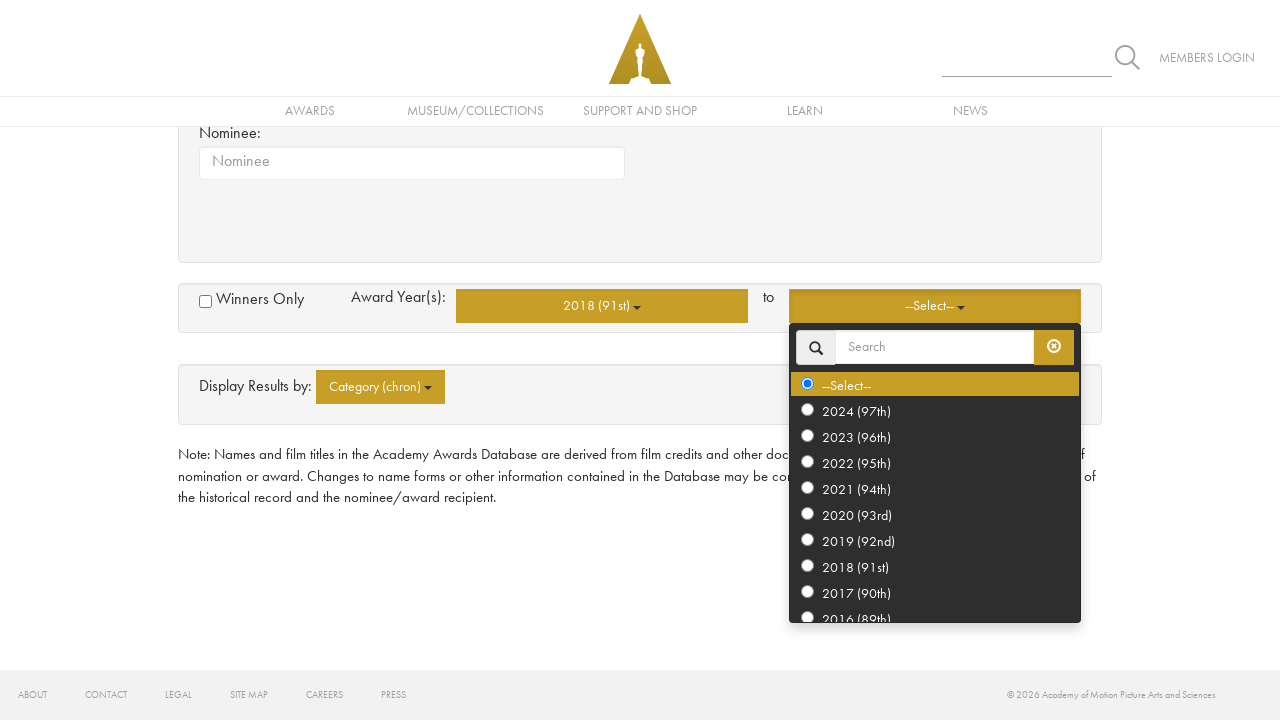

To year dropdown menu items loaded
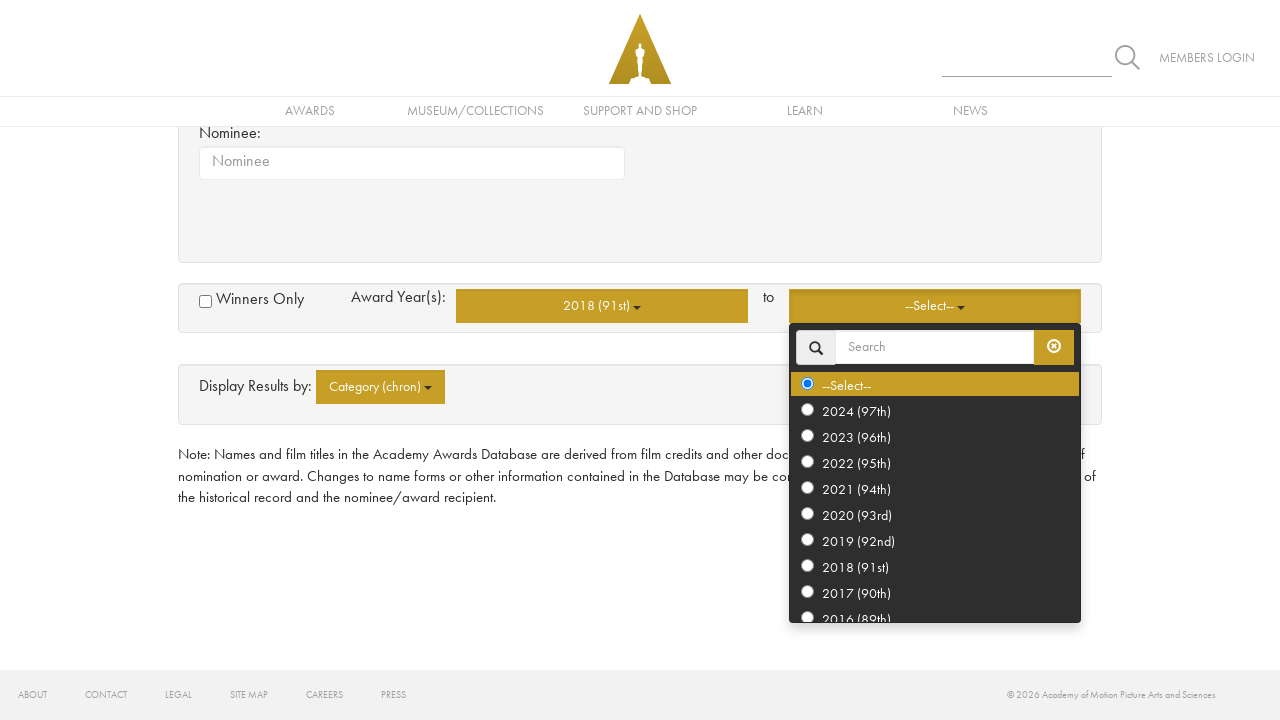

Selected to year: 2018 at (935, 566) on div#basicsearch div.row-search-delimiters div.control-multiselect-showyear:nth-o
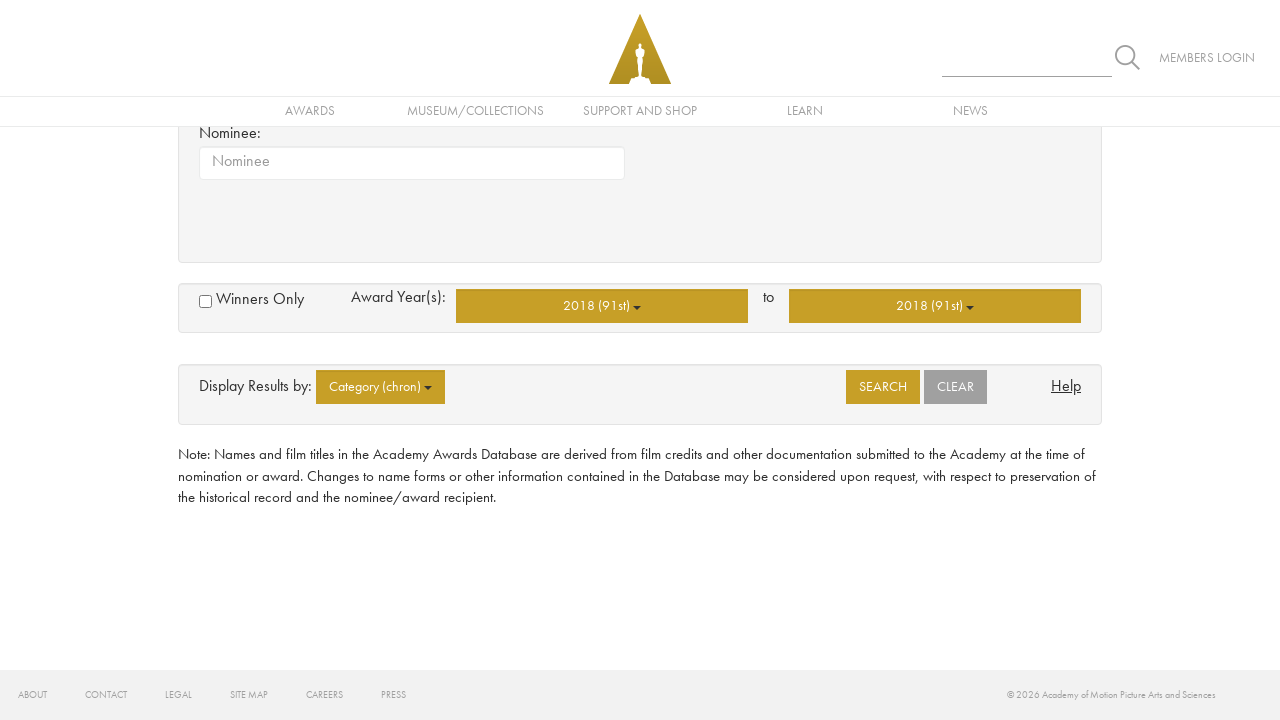

Clicked the search button to retrieve Oscar award nominations at (883, 387) on button#btnbasicsearch
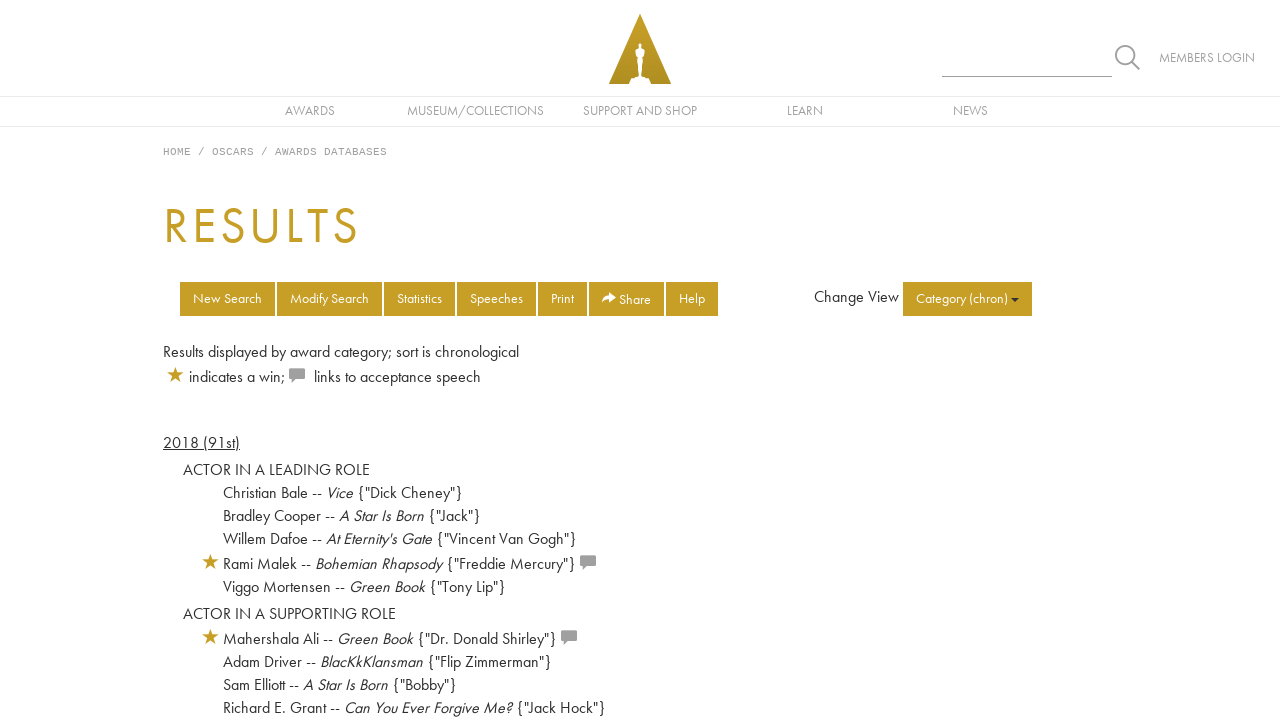

Search results loaded successfully
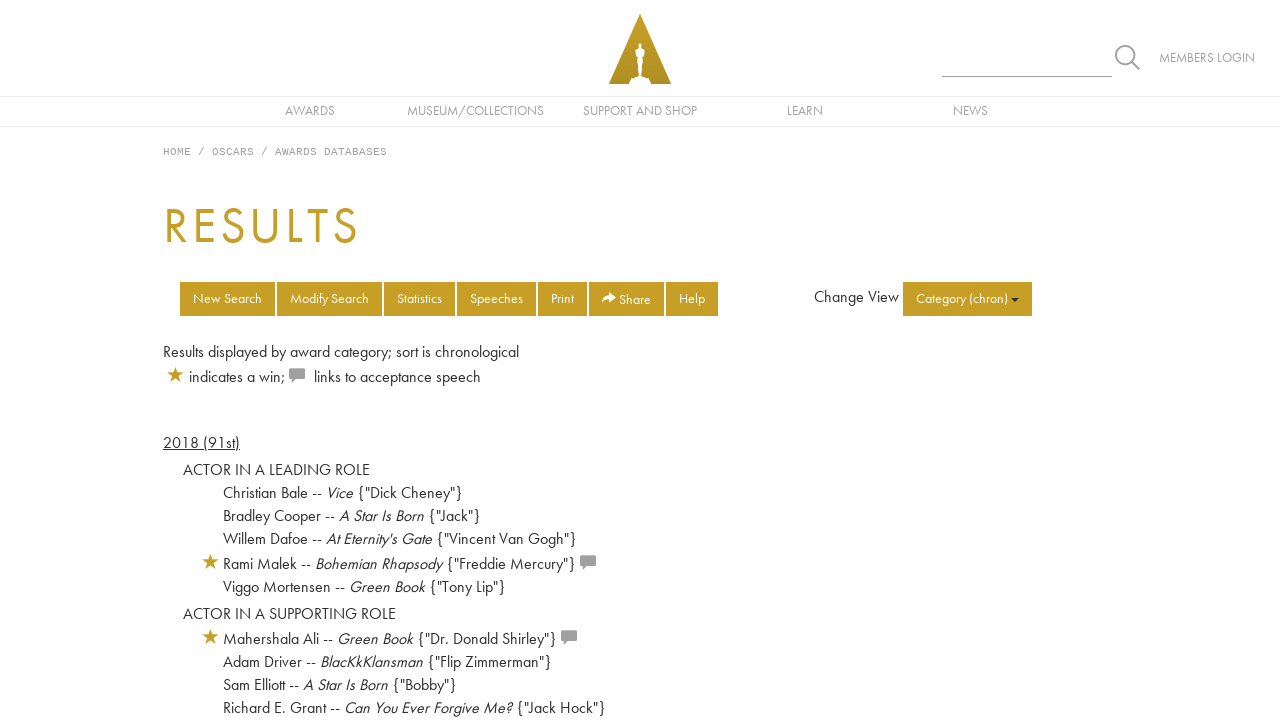

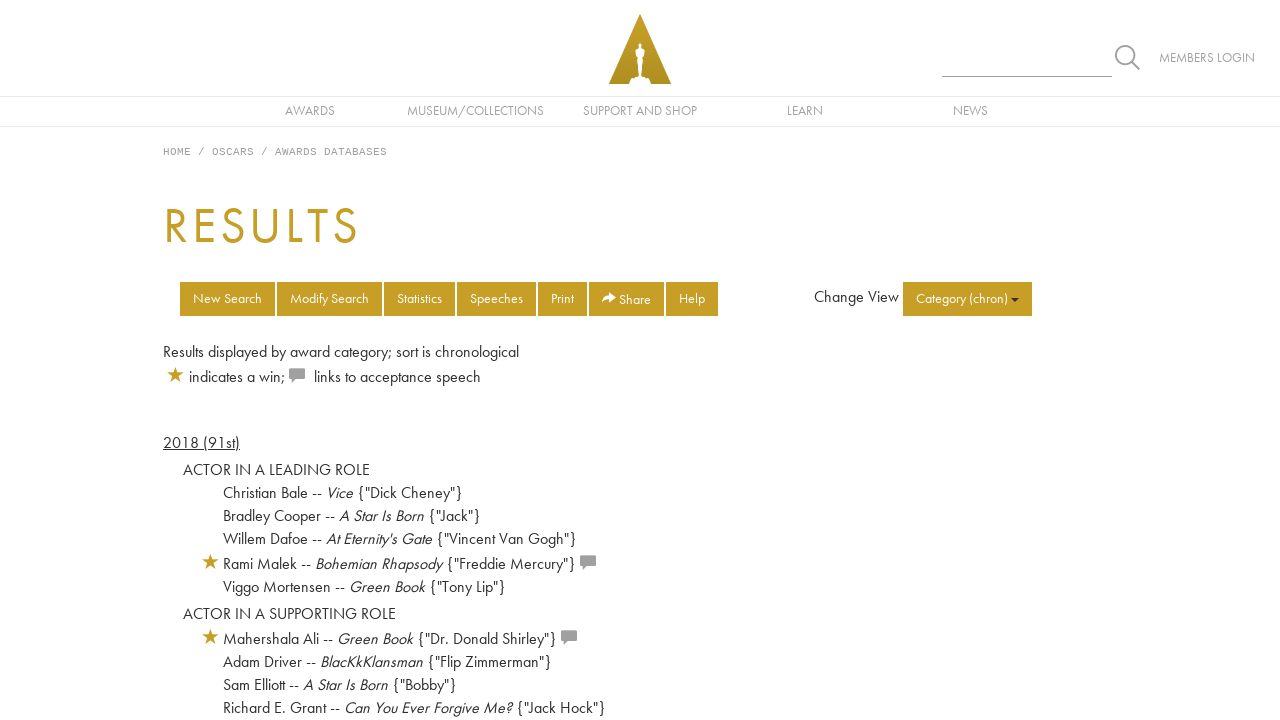